Tests an interactive math puzzle page by extracting a value from an element attribute, calculating a logarithmic function, filling in the answer, selecting checkbox and radio button options, and submitting the form.

Starting URL: http://suninjuly.github.io/get_attribute.html

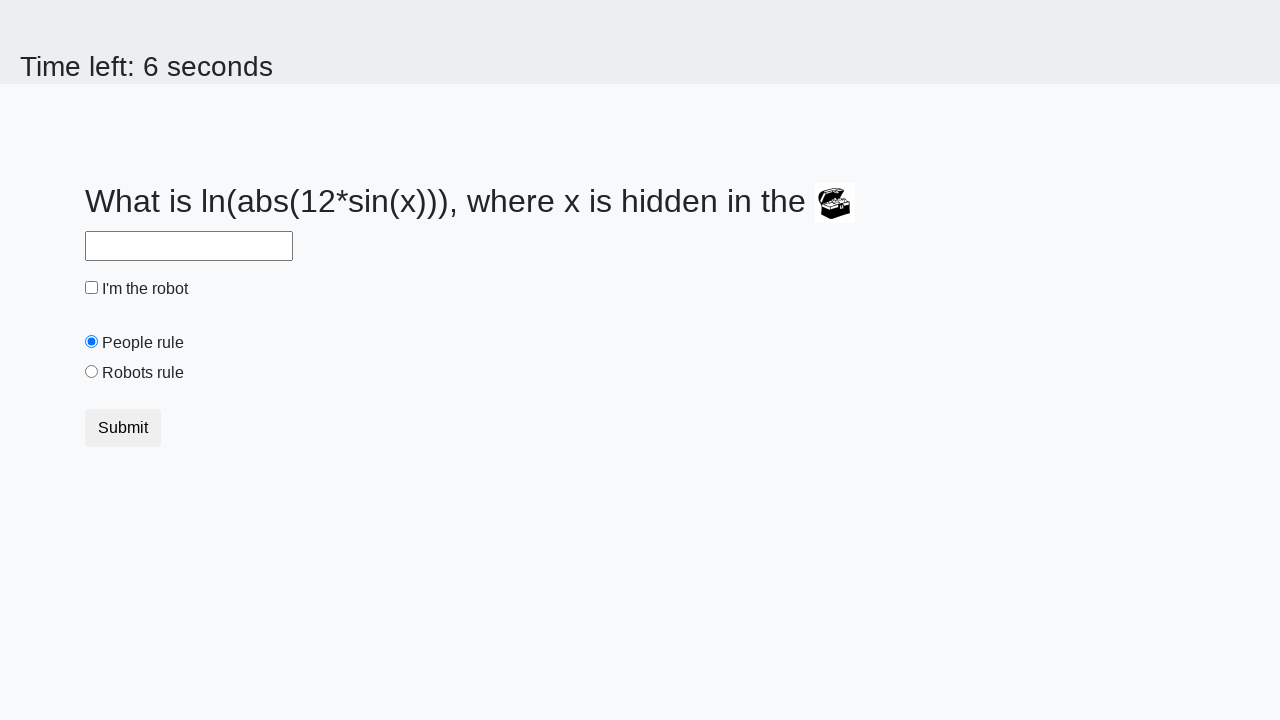

Located treasure element with ID 'treasure'
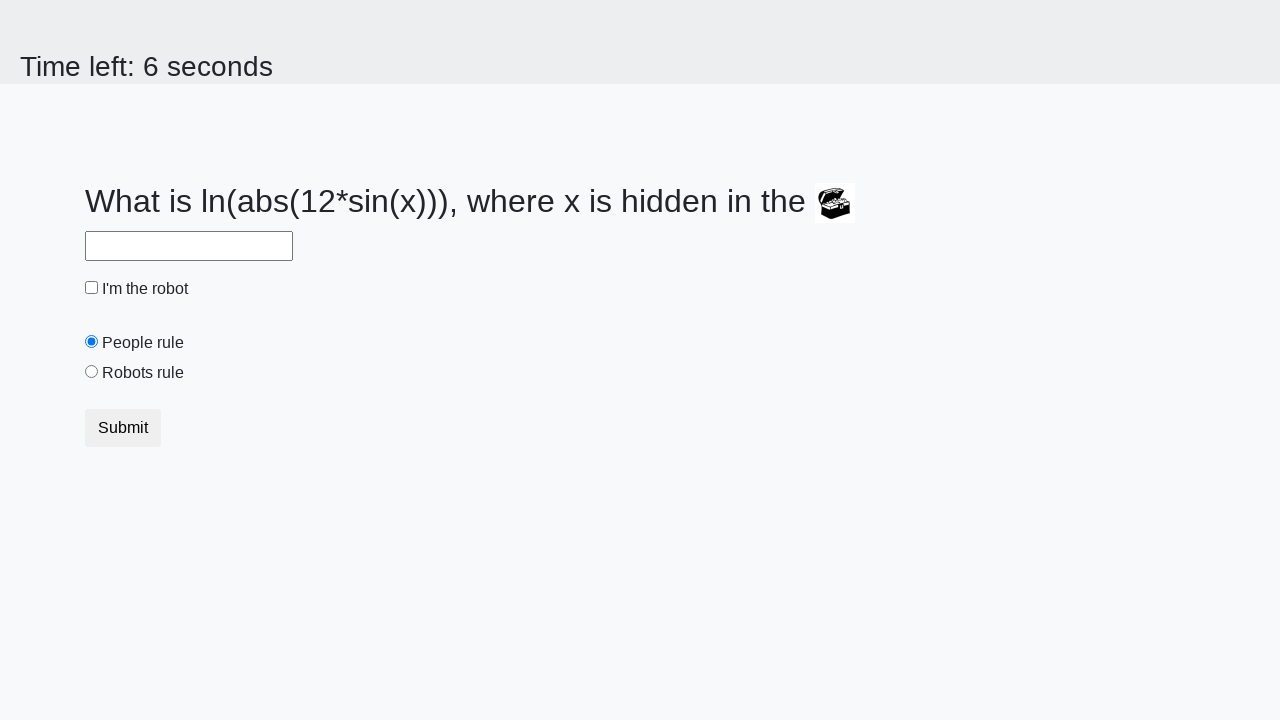

Extracted 'valuex' attribute from treasure element
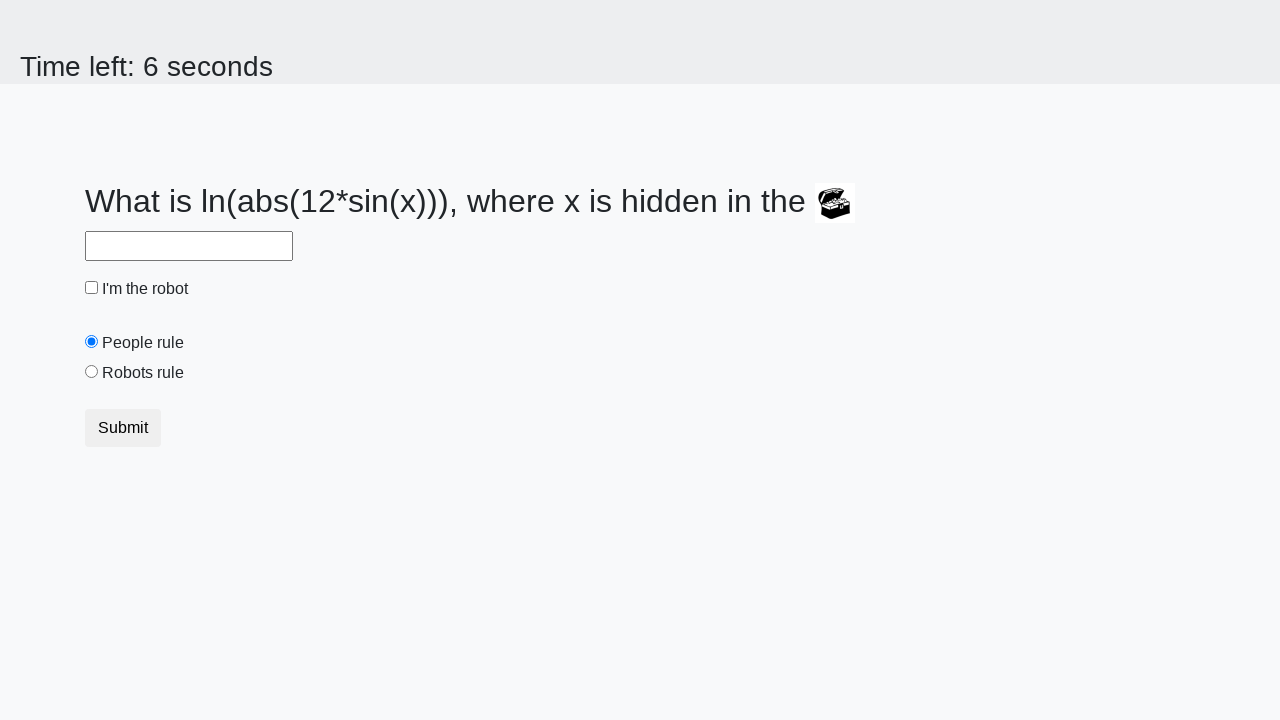

Calculated logarithmic function result: 2.2762065464479257
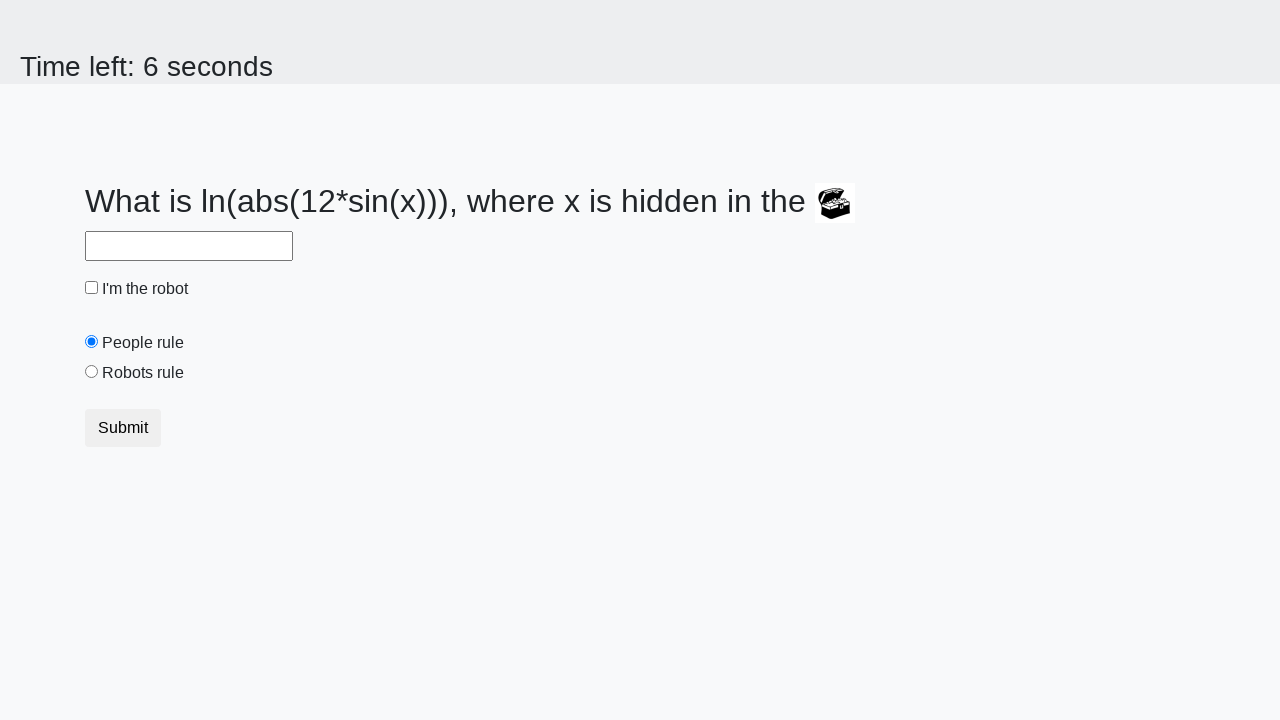

Filled answer field with calculated value on #answer
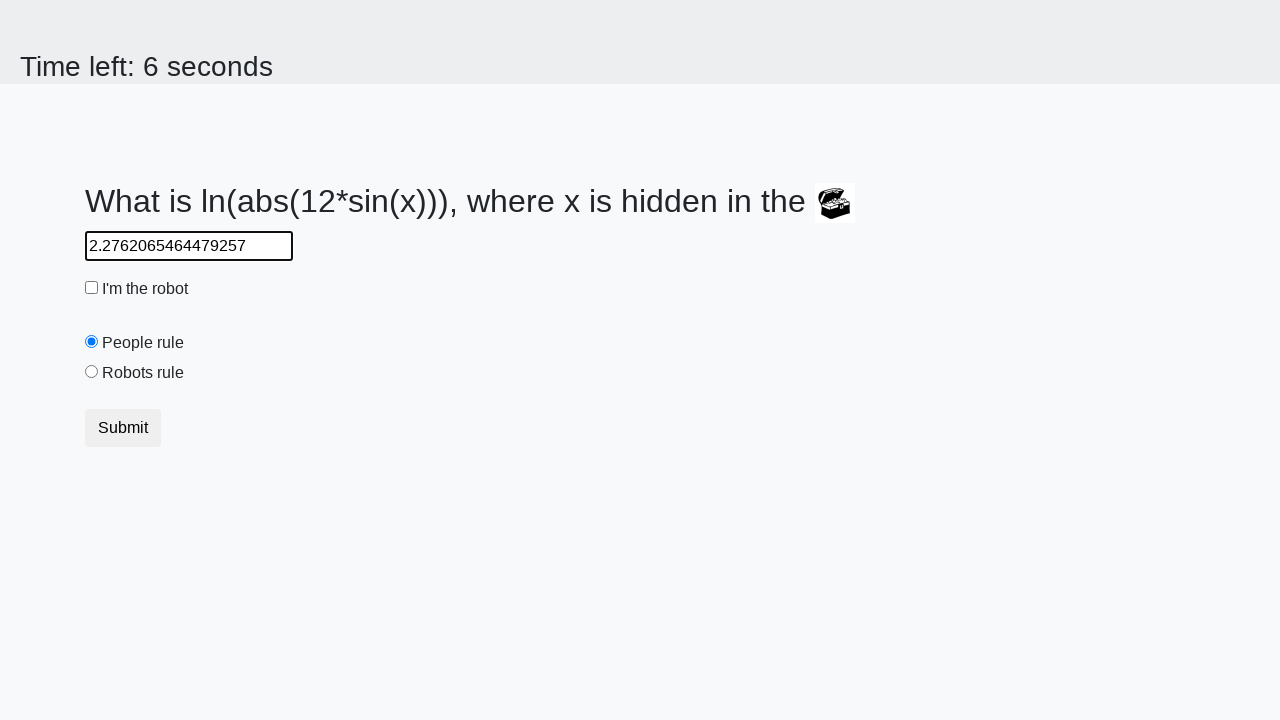

Clicked robot checkbox at (92, 288) on #robotCheckbox
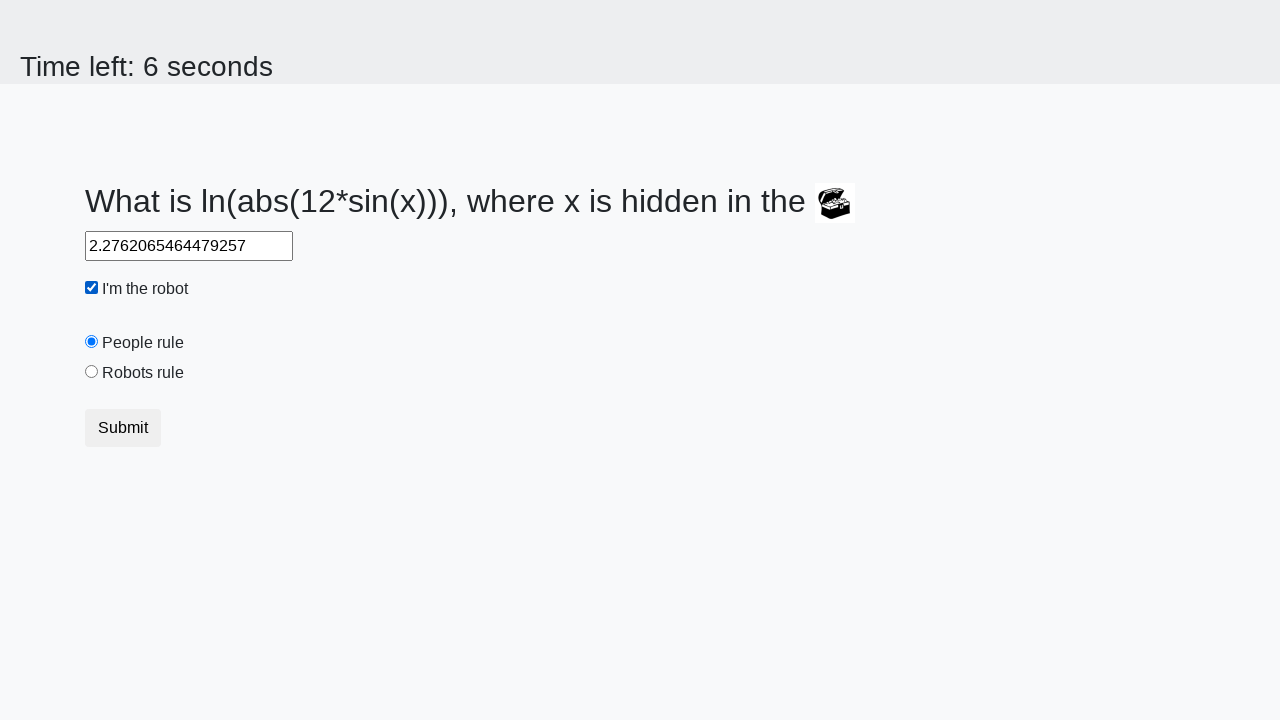

Selected robots rule radio button at (92, 372) on #robotsRule
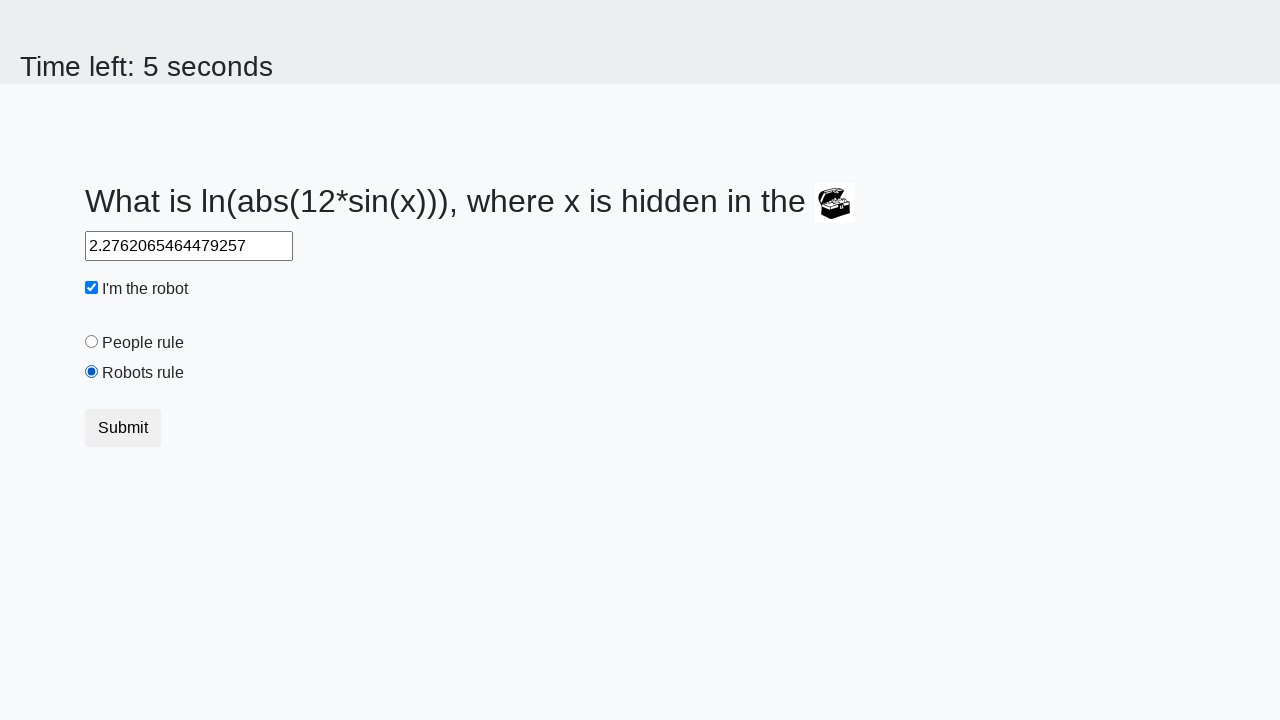

Clicked submit button to complete form at (123, 428) on .btn
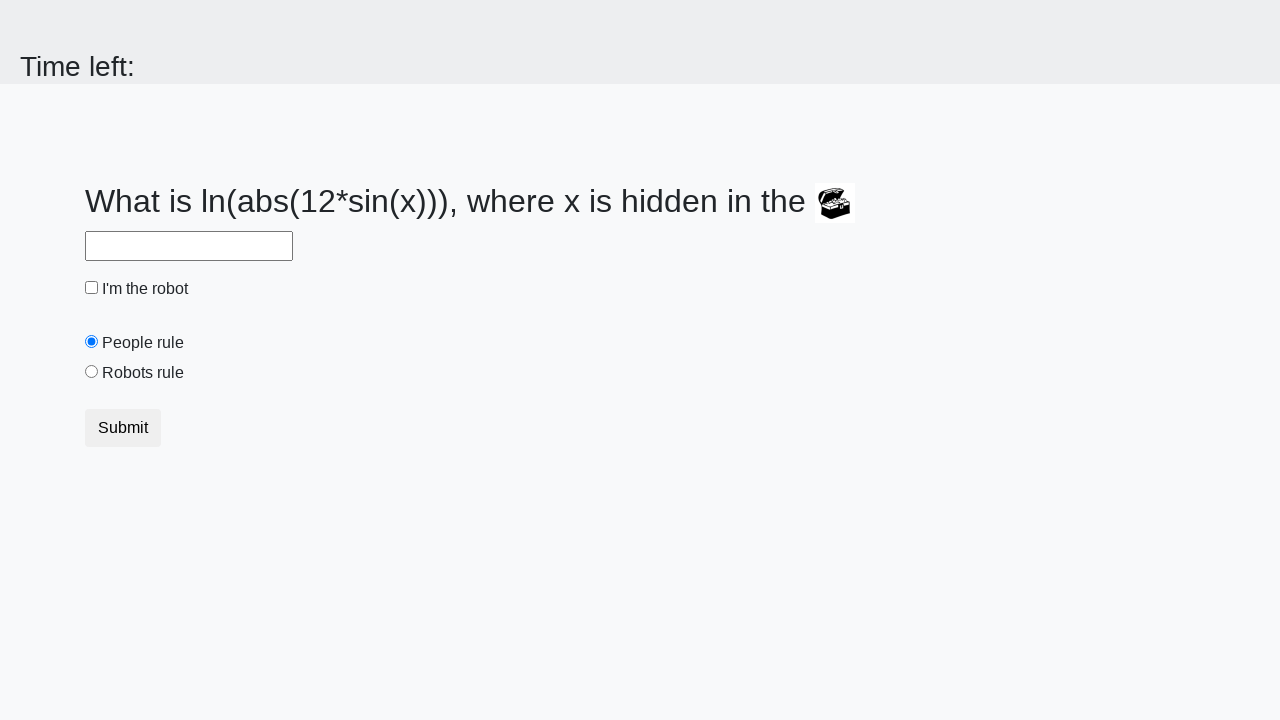

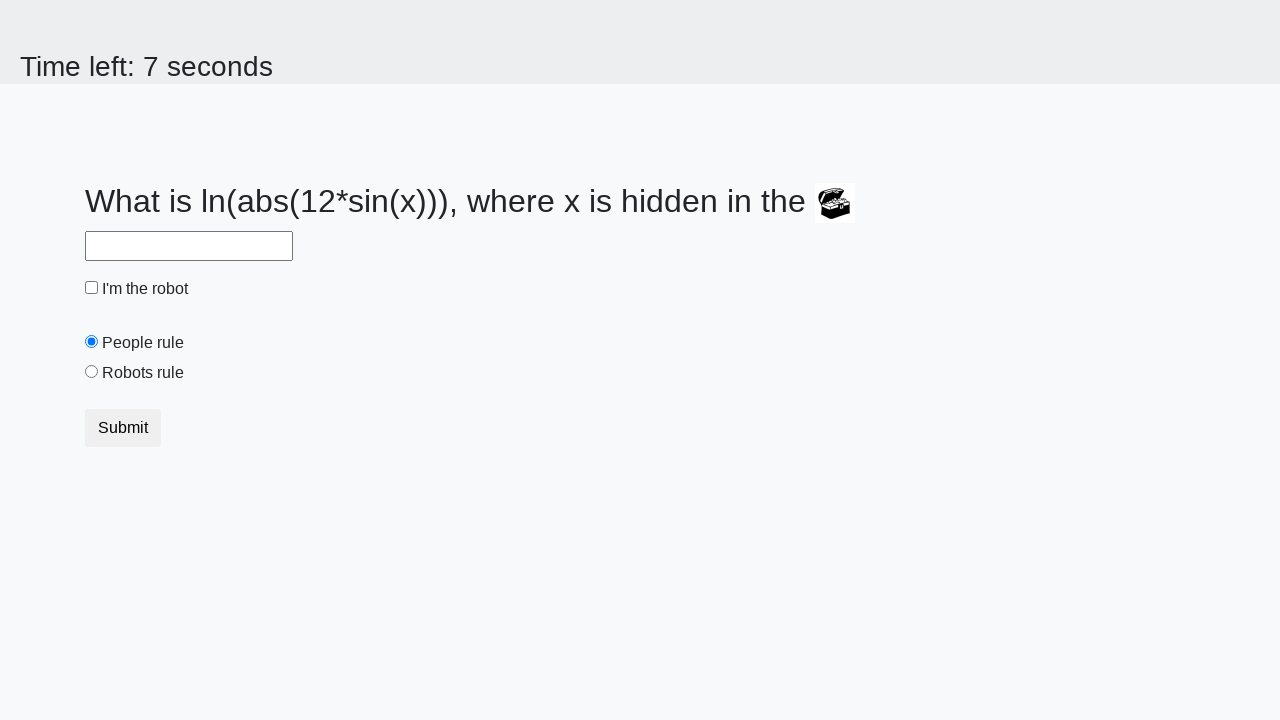